Navigates to cart page via footer widget link and verifies the page title

Starting URL: https://pizzeria.skillbox.cc/

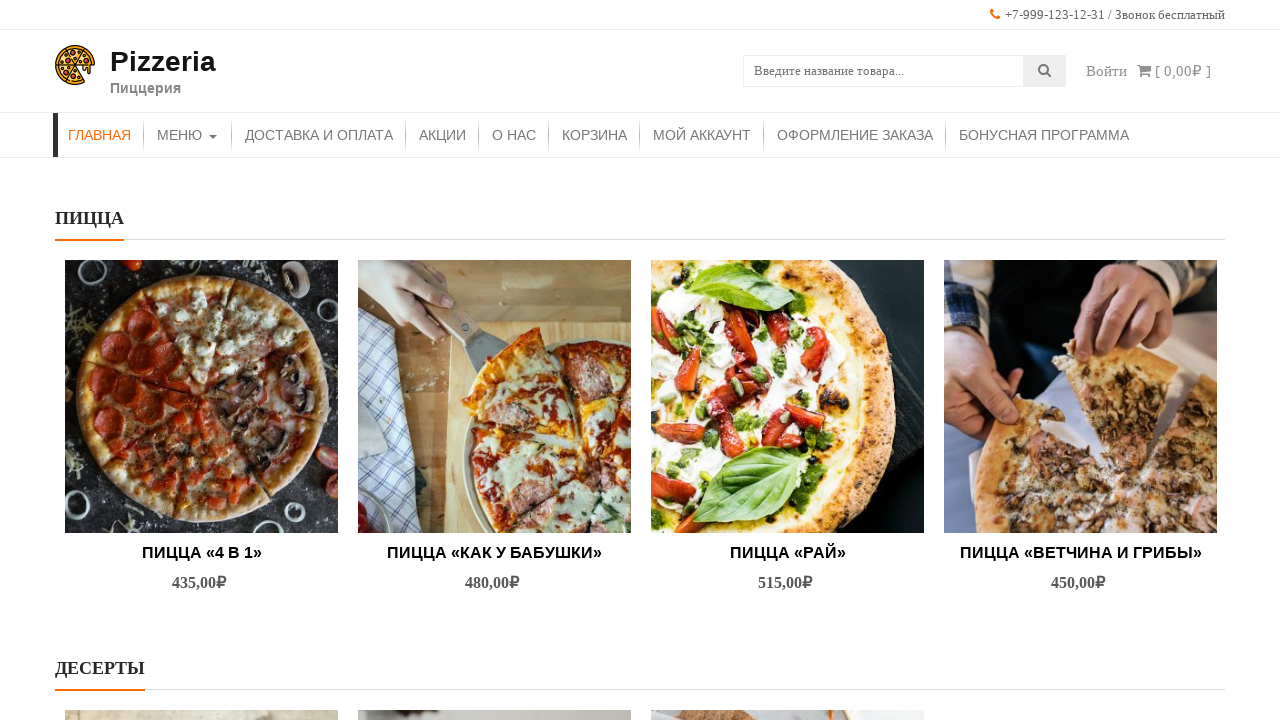

Clicked cart link in footer pages widget at (691, 431) on #pages-2 >> internal:role=link[name="Корзина"i]
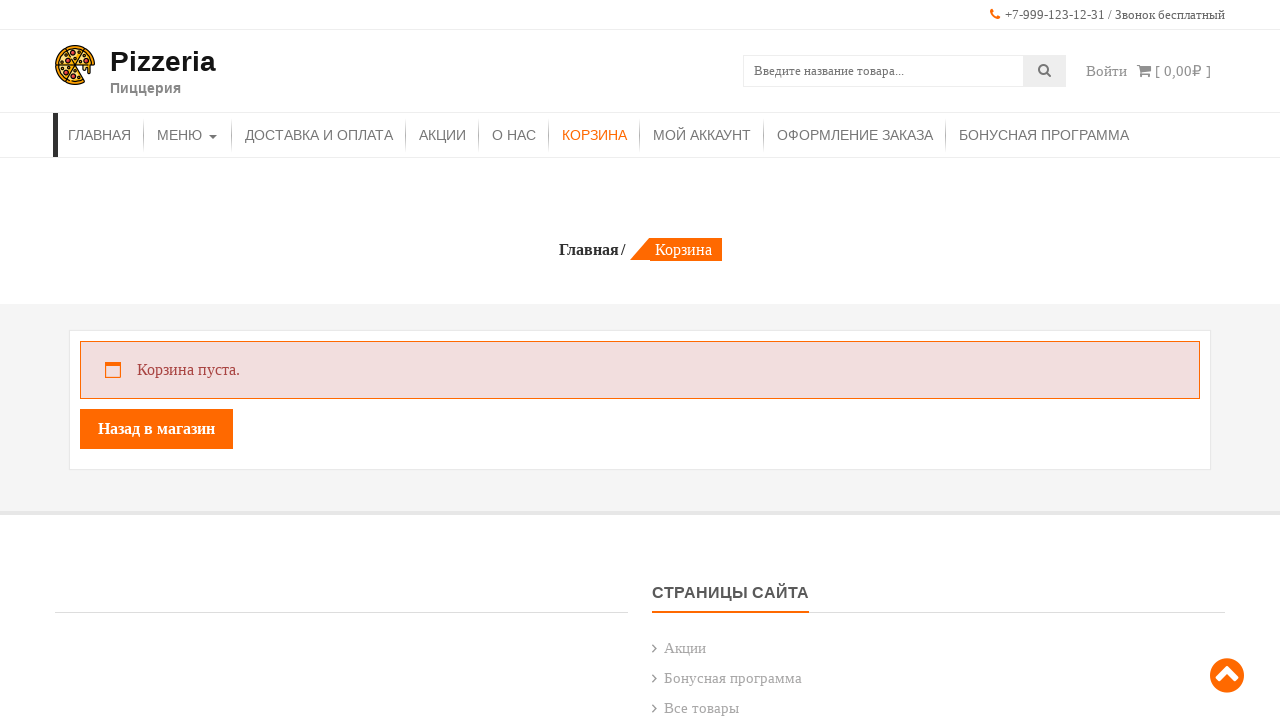

Verified cart page title is 'Корзина — Pizzeria'
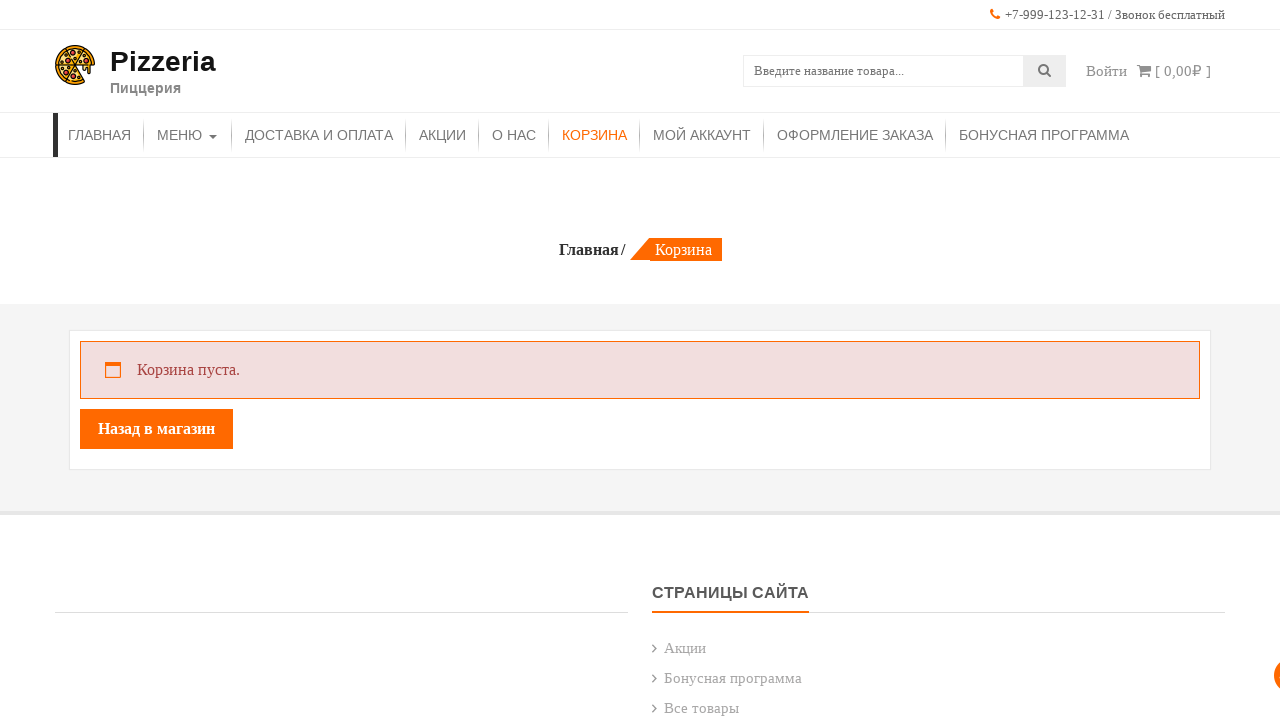

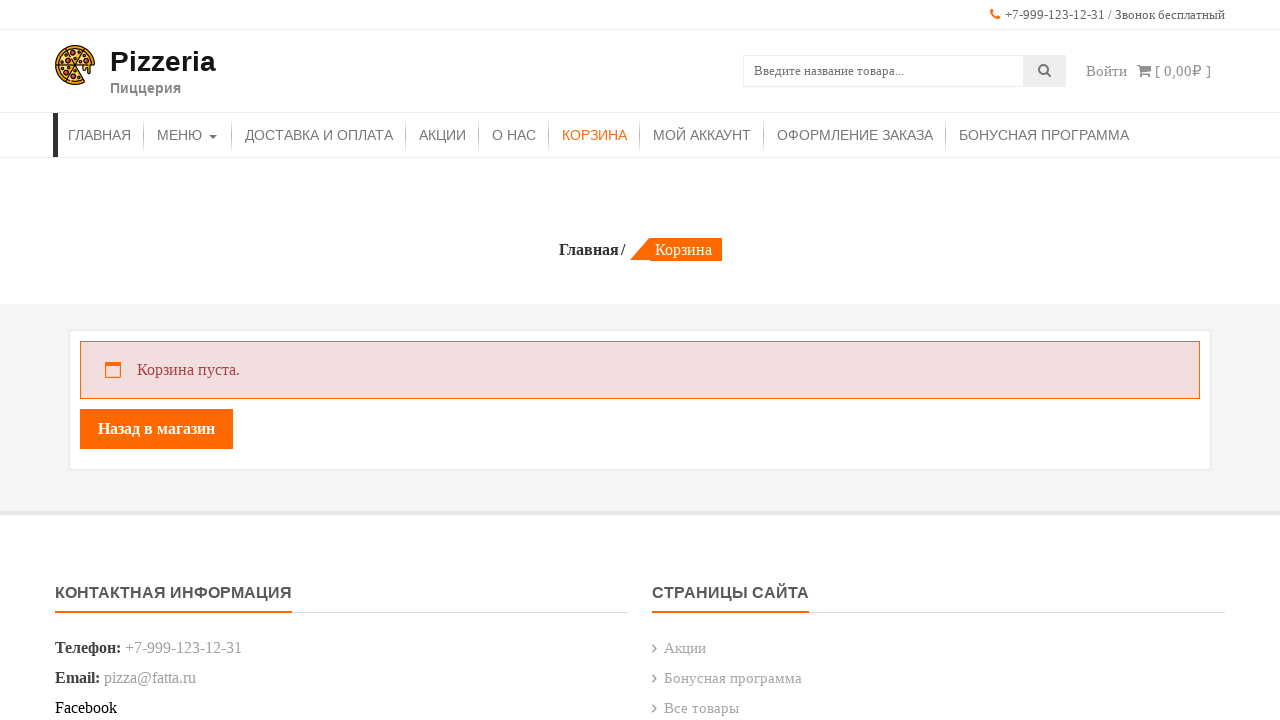